Tests that the Hong Kong Observatory website loads successfully by navigating to the page and verifying the page content is accessible.

Starting URL: https://www.hko.gov.hk/tc/index.html

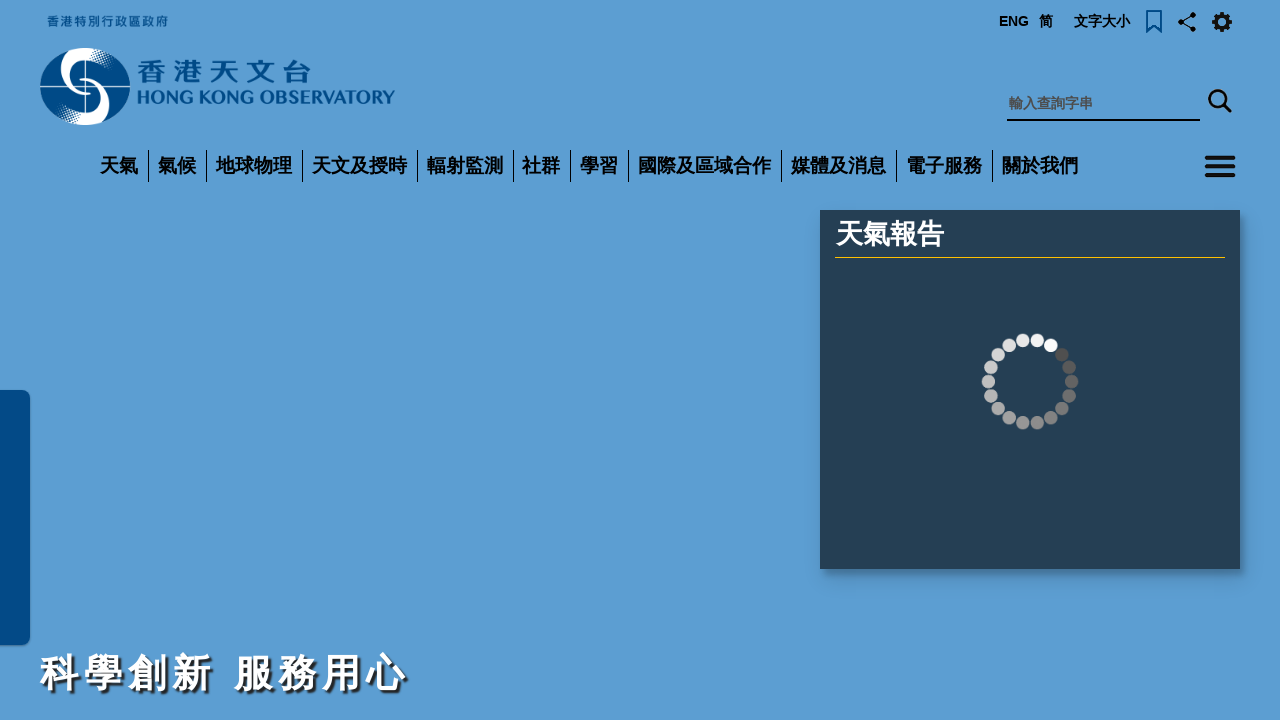

Waited for page to reach networkidle load state
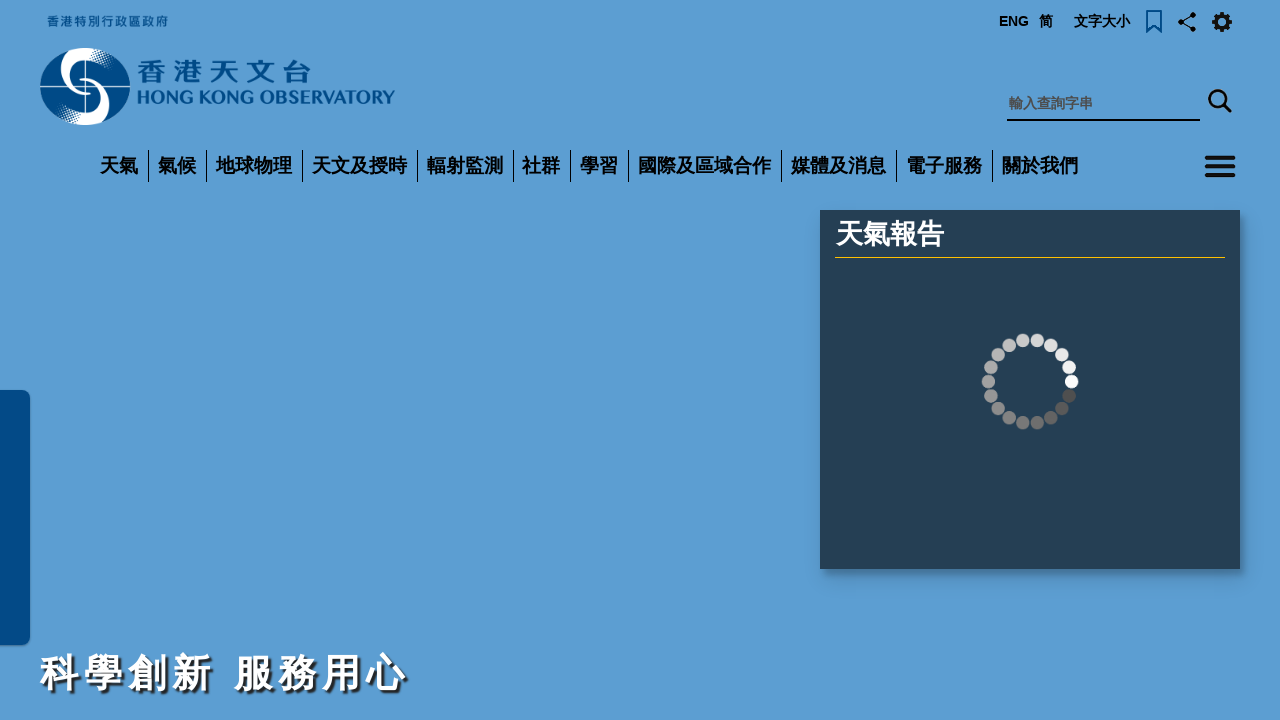

Retrieved current page URL
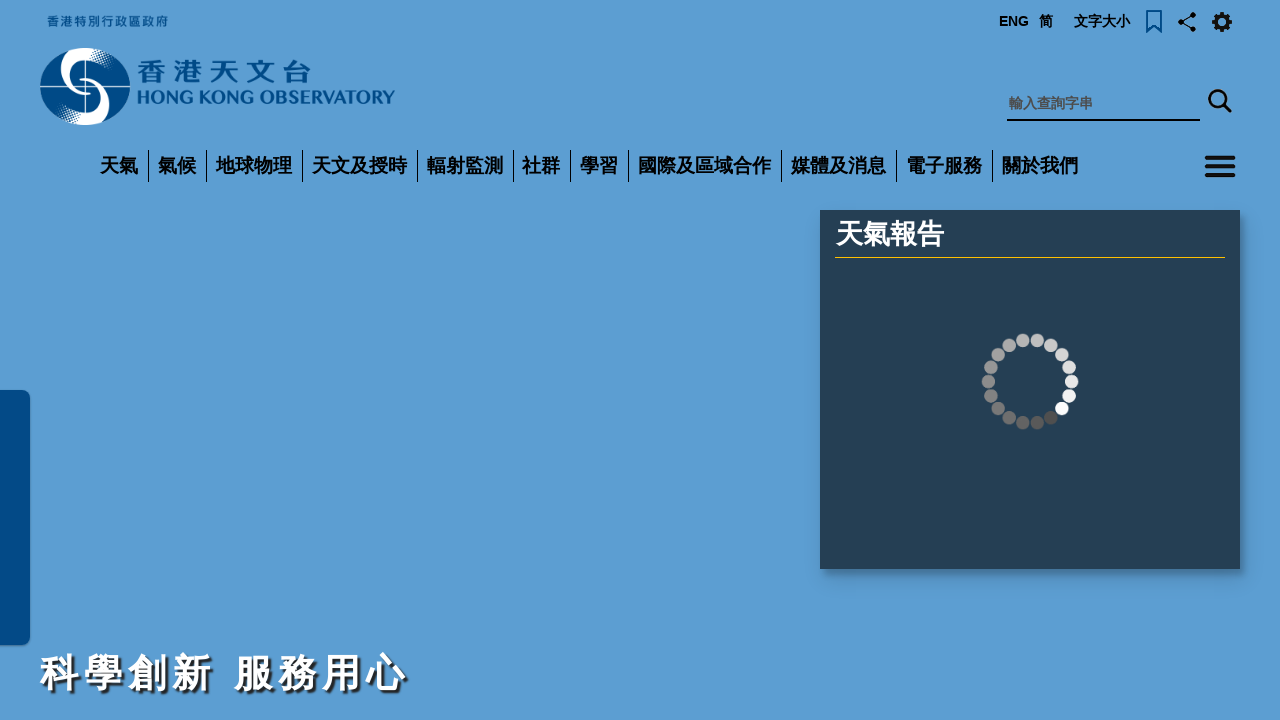

Verified current URL contains 'hko.gov.hk': https://www.hko.gov.hk/tc/index.html
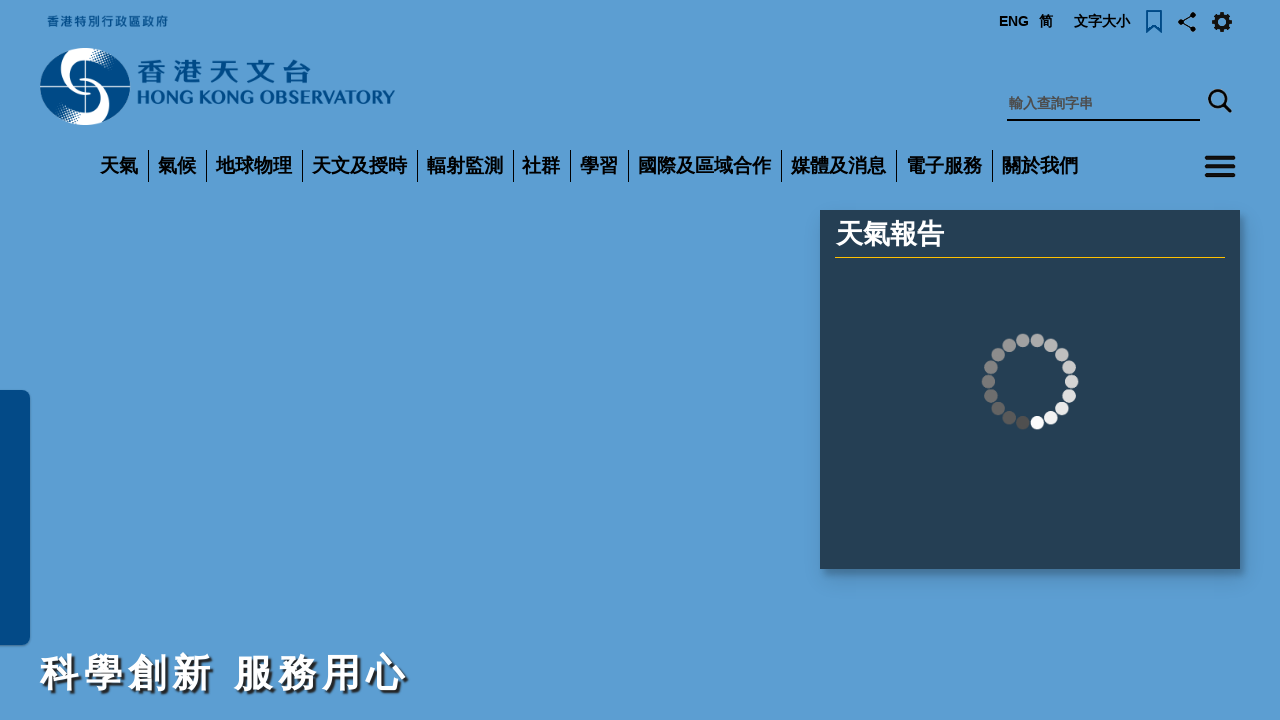

Verified body element is present on the page
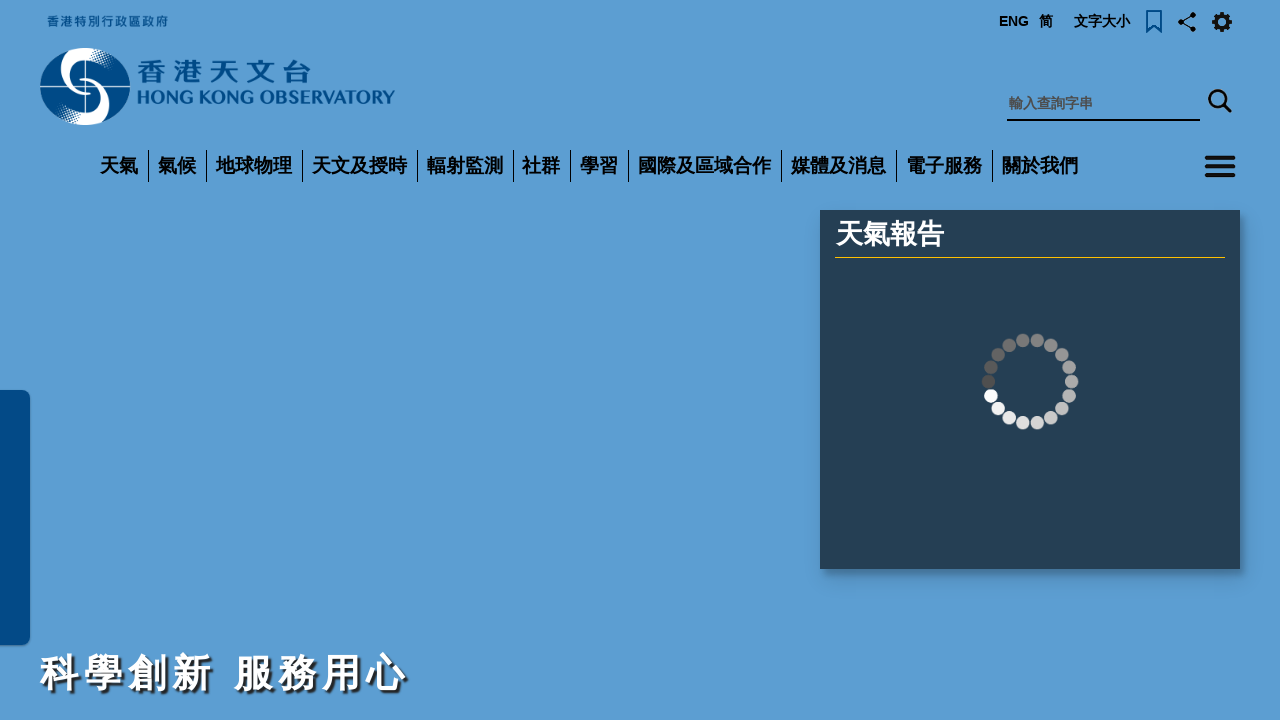

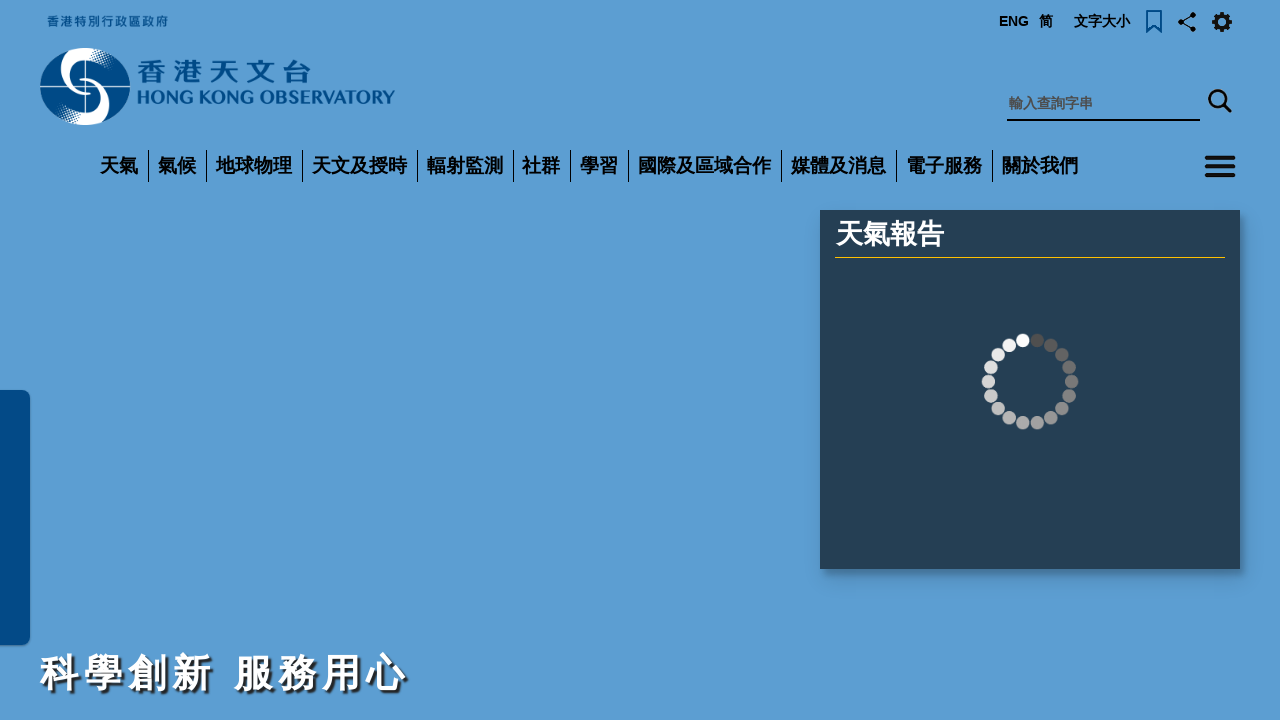